Navigates to a Peruvian government financial services page, handles potential bot detection by simulating keyboard interactions, and verifies the page loads successfully

Starting URL: https://www.sbs.gob.pe/app/pu/ccid/paginas/vp_rentafija.aspx

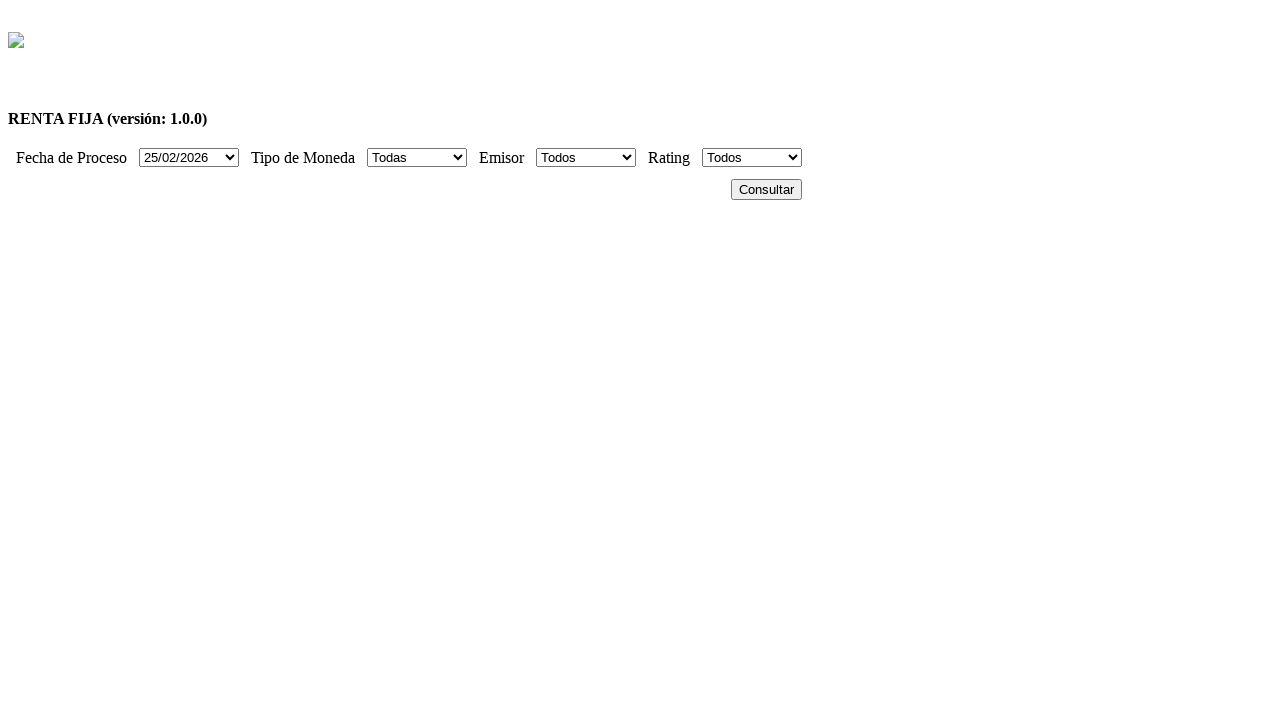

Waited for page to reach networkidle state
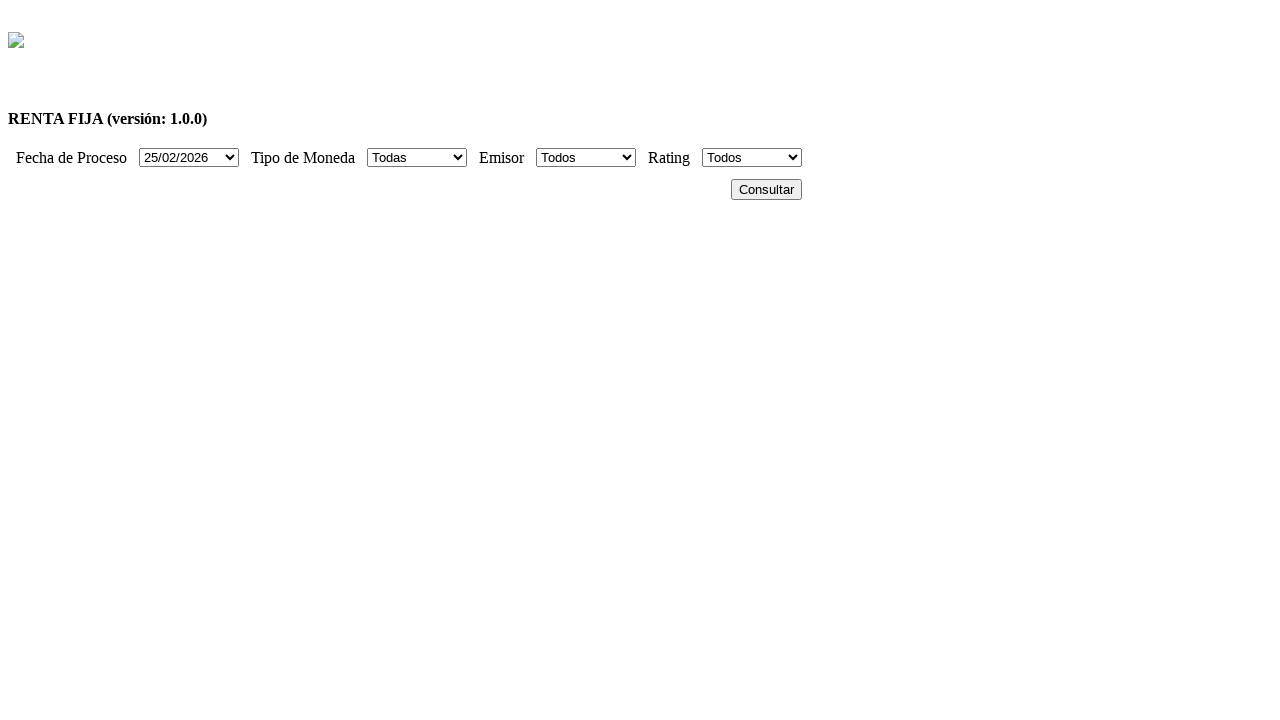

Simulated Tab key press to focus on an element
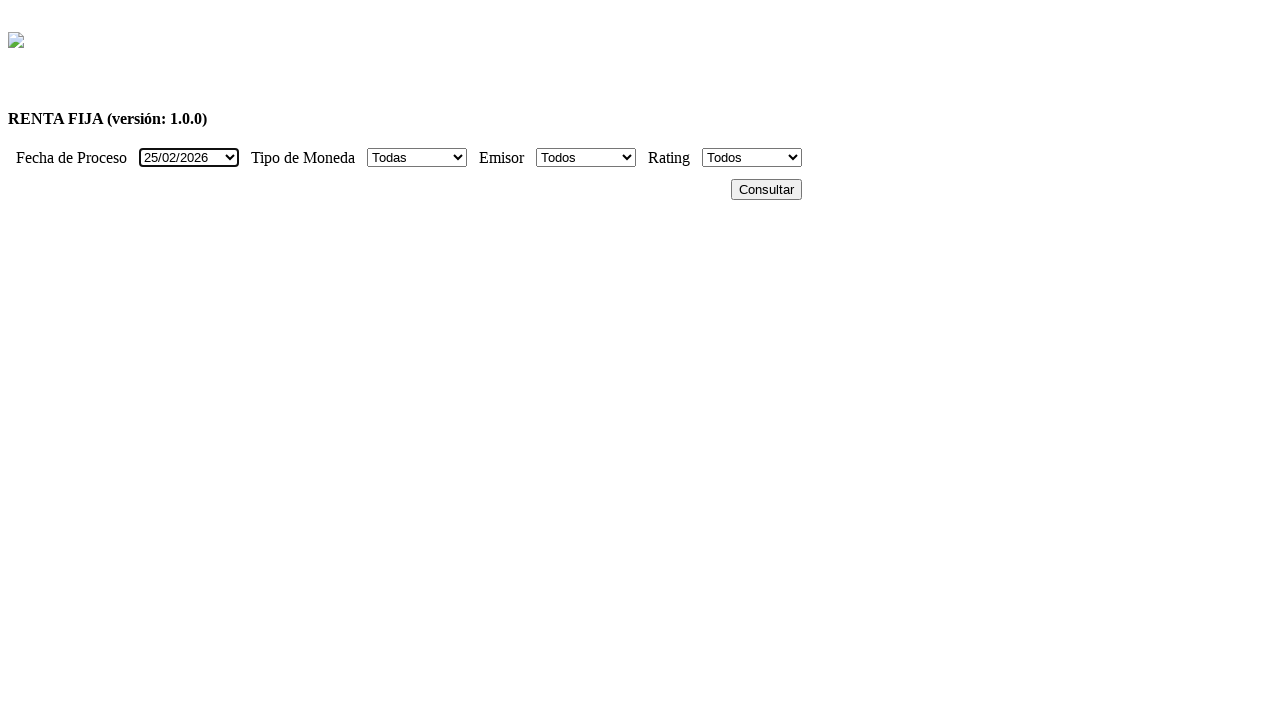

Simulated Space key press to interact with focused element
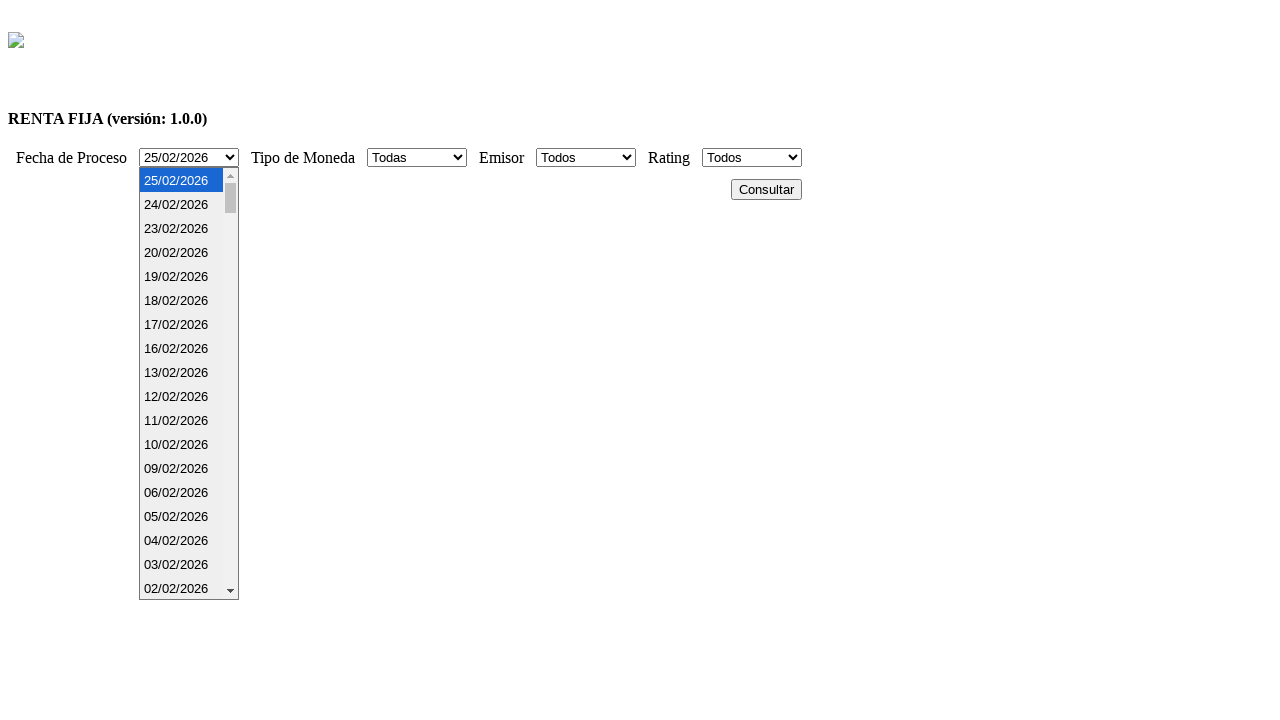

Waited 2 seconds for dynamic content to load after interaction
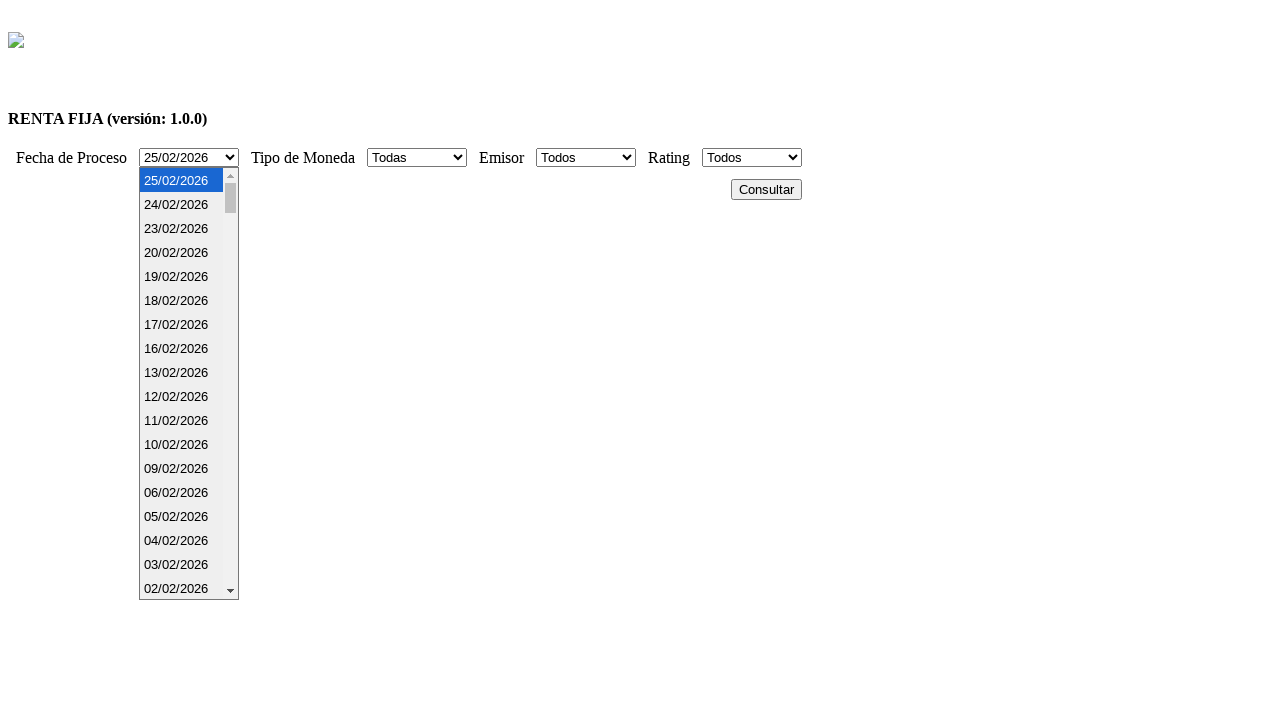

Verified page content is visible by checking body element
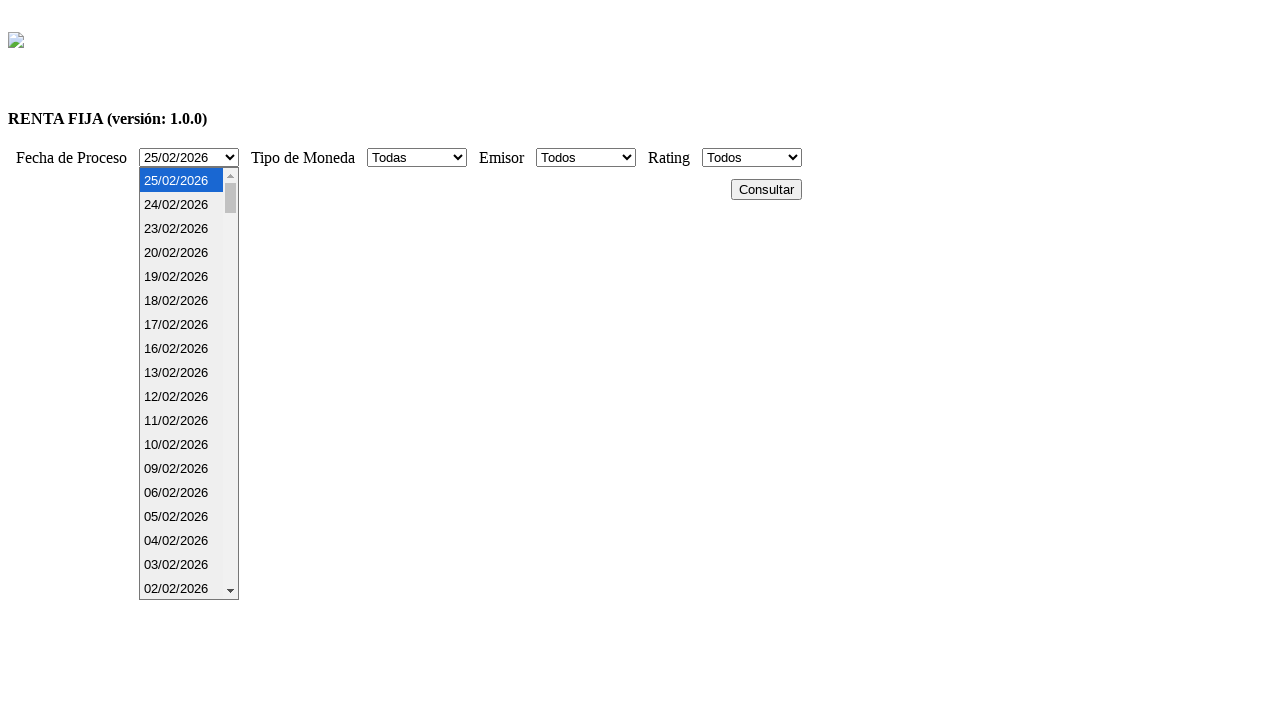

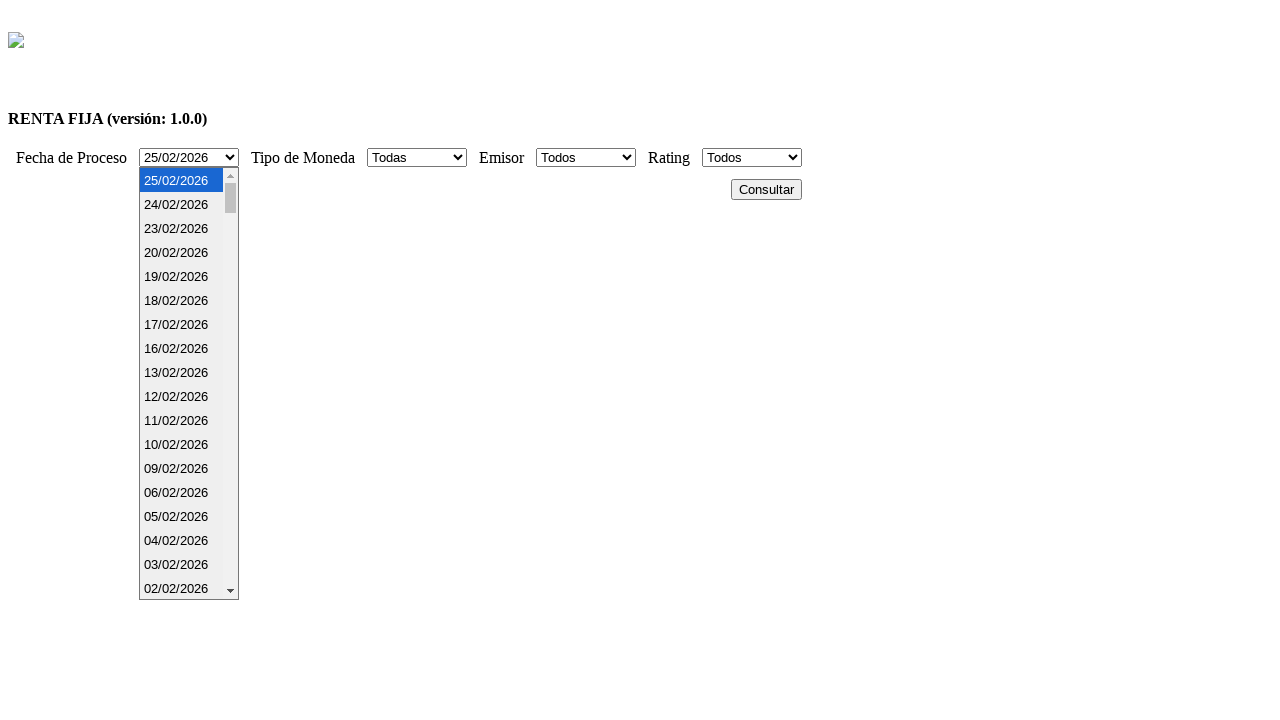